Navigates to the Applitools demo page and clicks the login button to proceed to the main app page. This tests basic navigation flow on a demo application.

Starting URL: https://demo.applitools.com

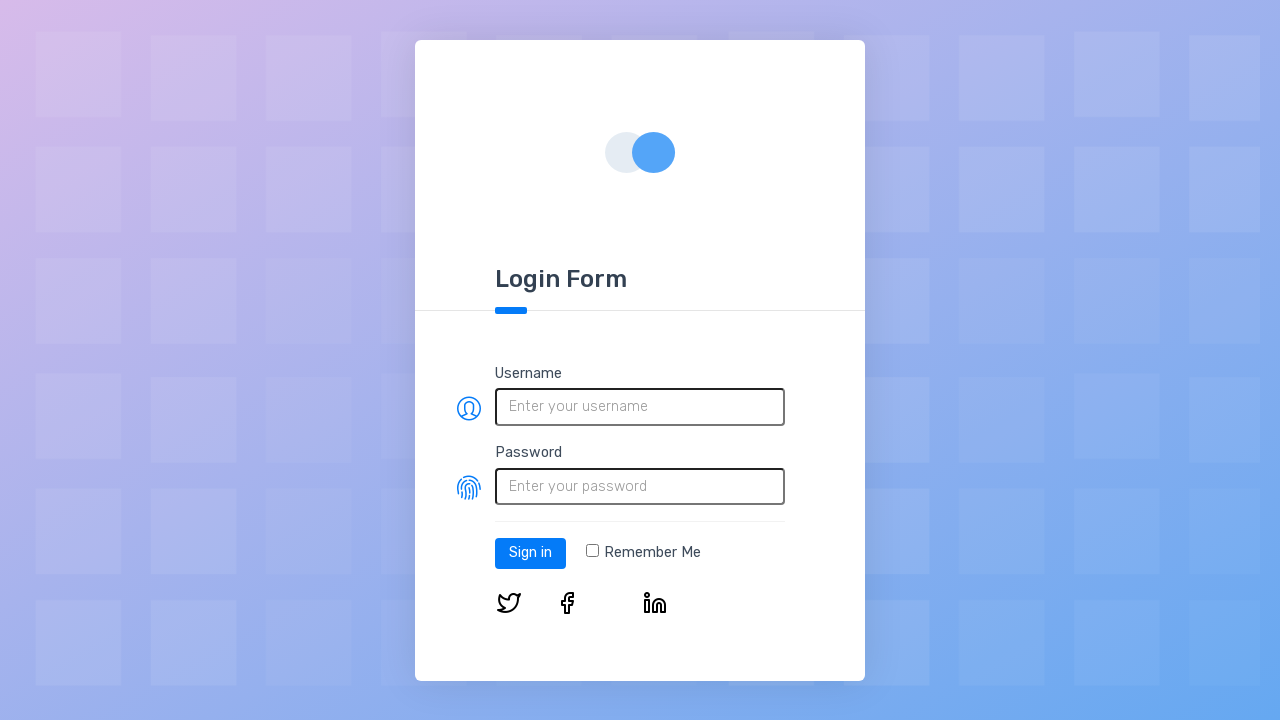

Login button selector loaded on Applitools demo page
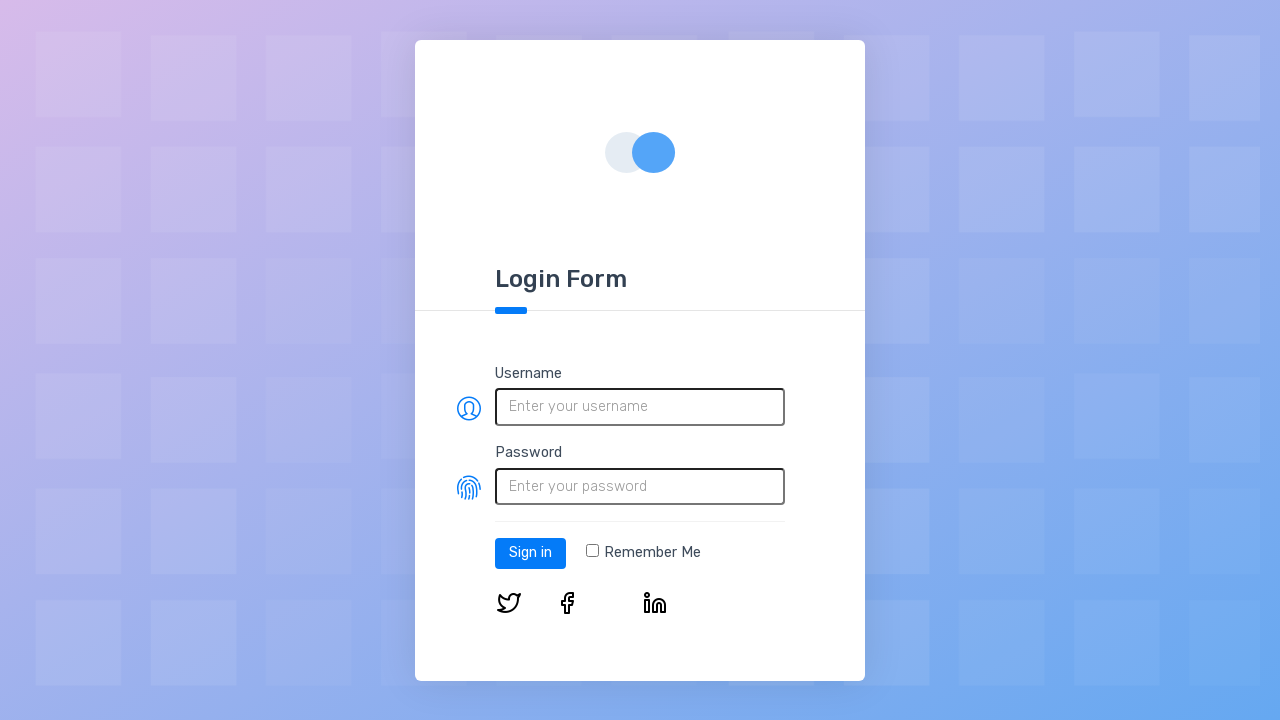

Clicked login button to proceed to main app page at (530, 553) on #log-in
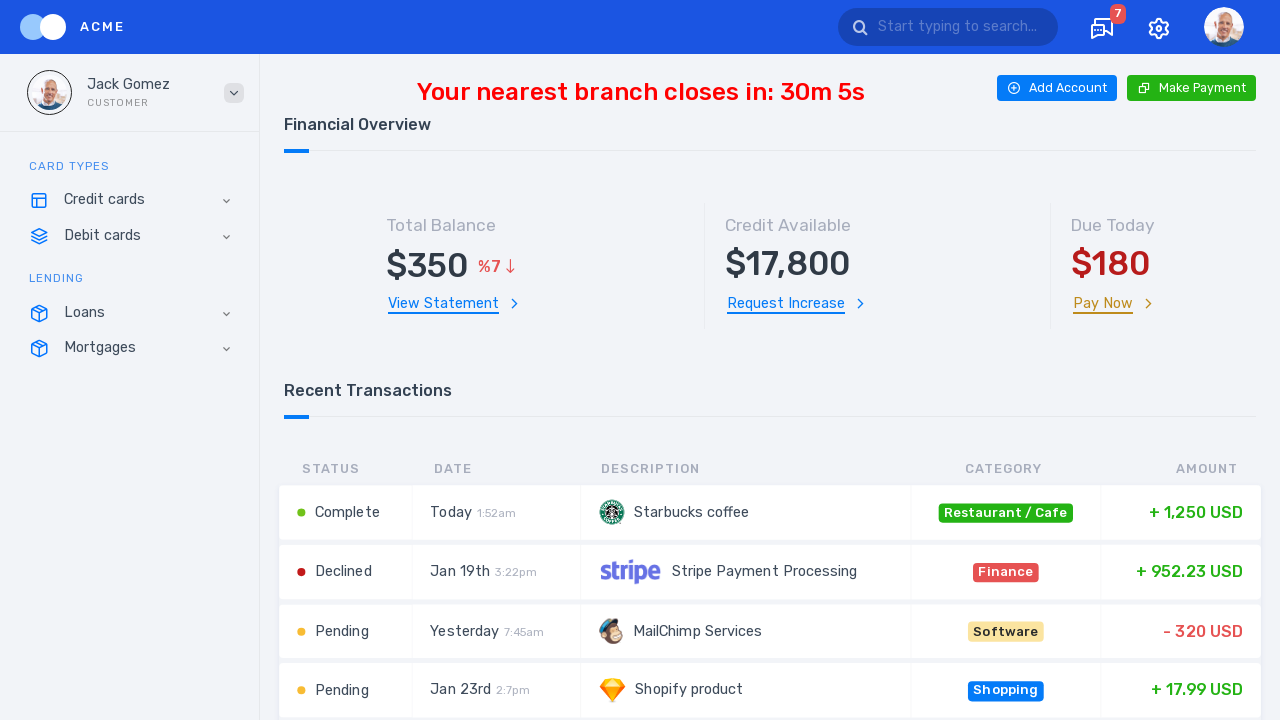

App main page fully loaded after login
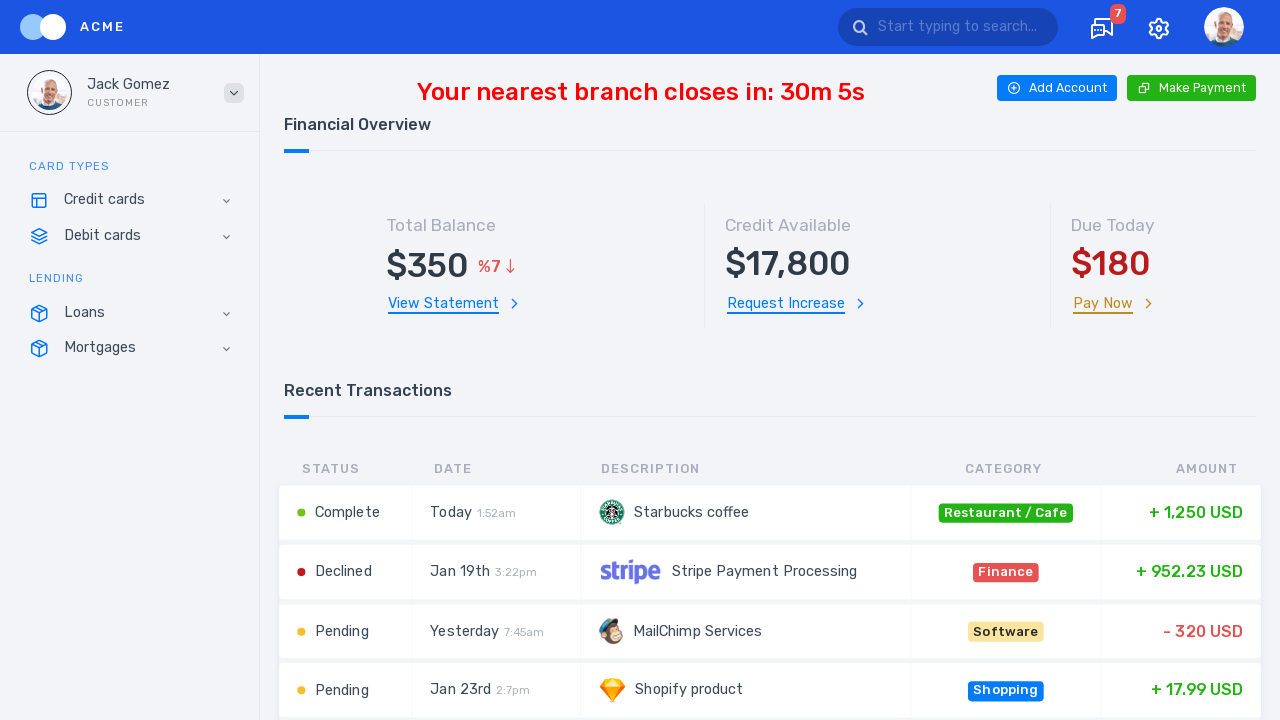

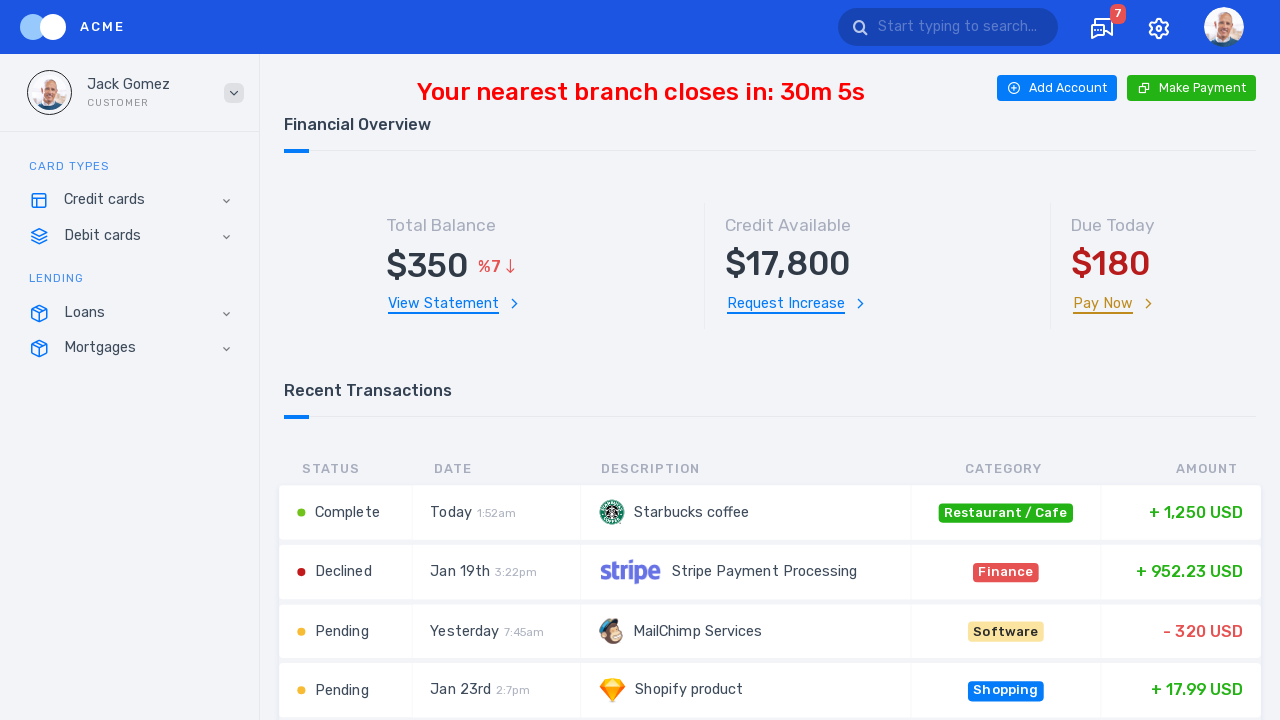